Tests checkbox functionality by clicking a checkbox to select it, then clicking again to deselect it, and counting the total number of checkboxes on the page

Starting URL: https://rahulshettyacademy.com/AutomationPractice/

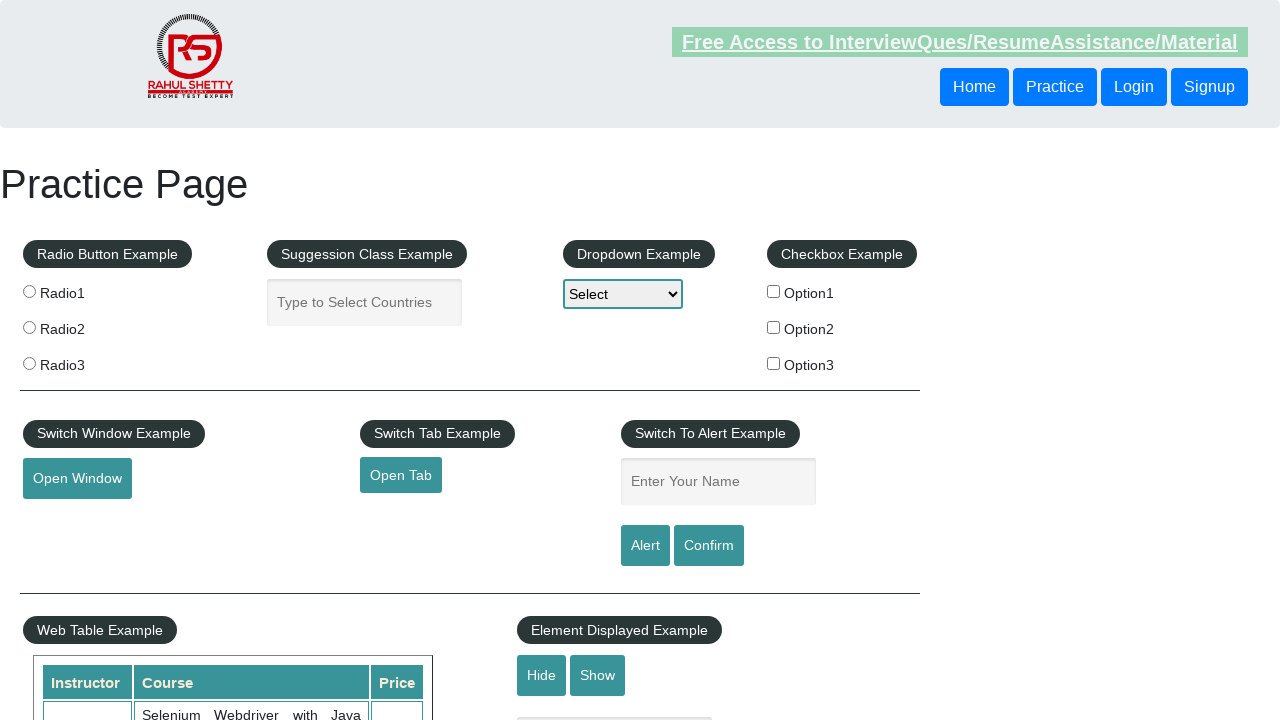

Clicked checkbox option 1 to select it at (774, 291) on #checkBoxOption1
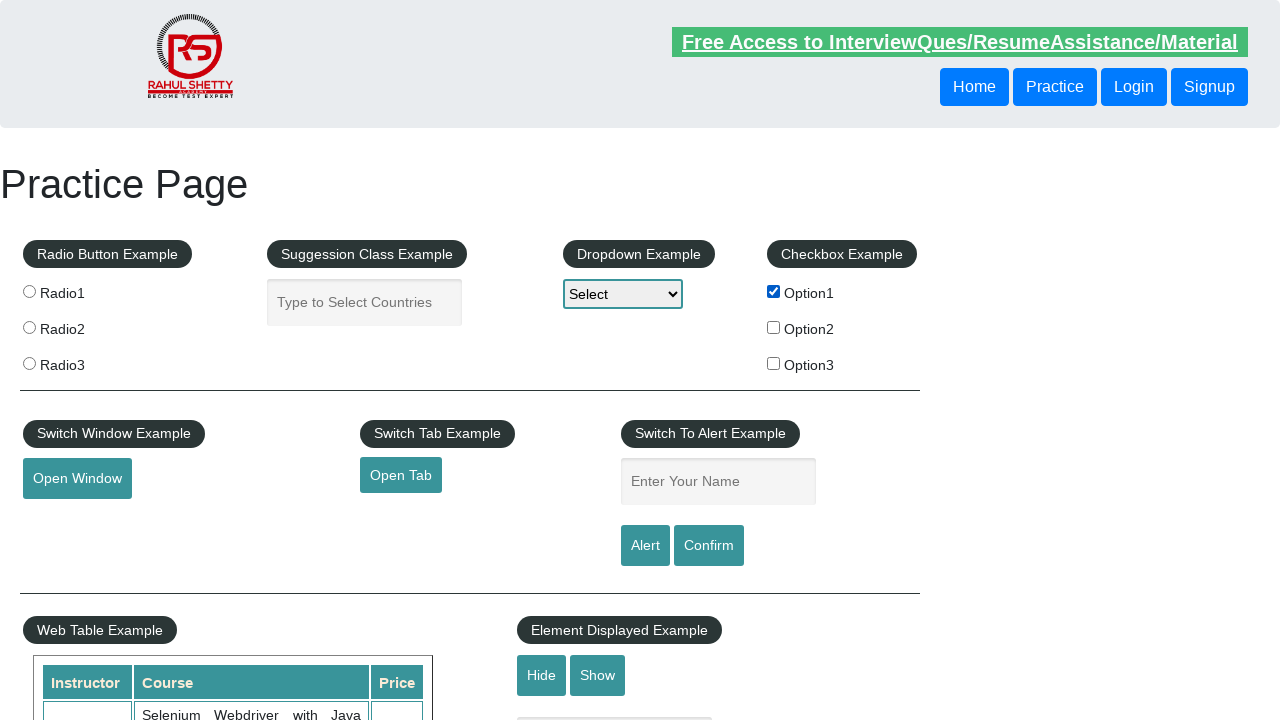

Verified checkbox option 1 is selected
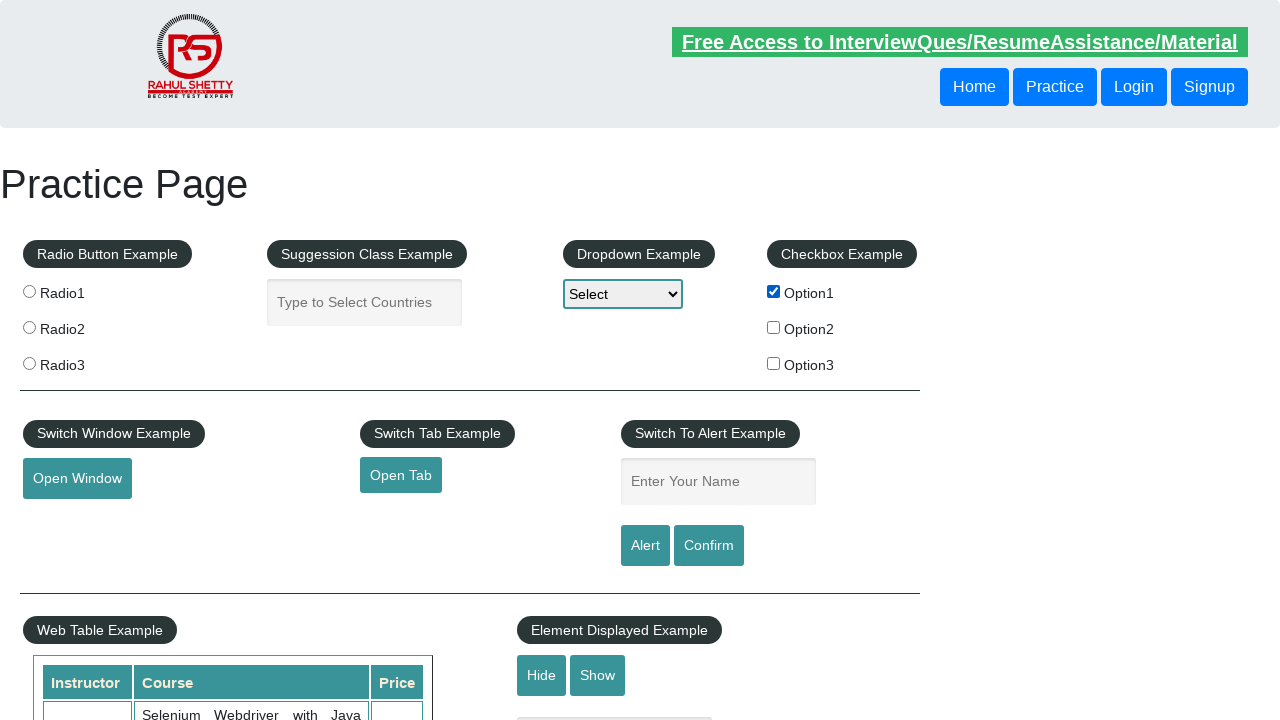

Clicked checkbox option 1 again to deselect it at (774, 291) on #checkBoxOption1
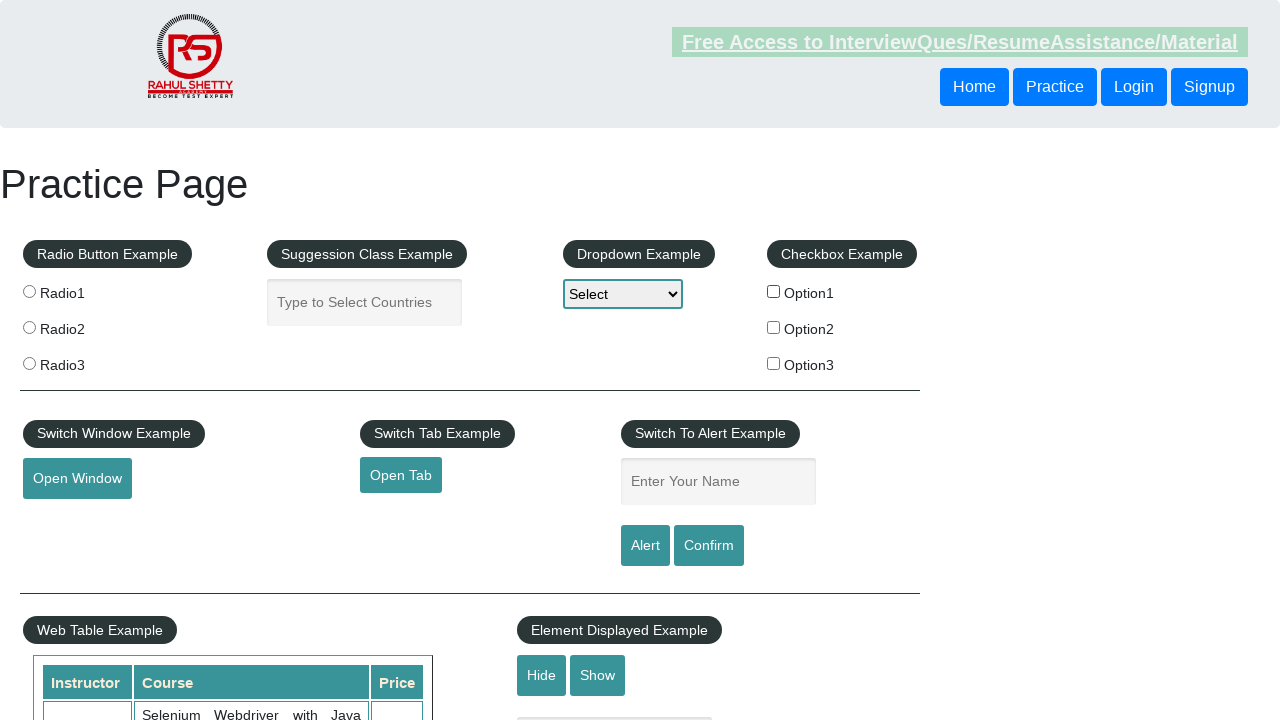

Verified checkbox option 1 is deselected
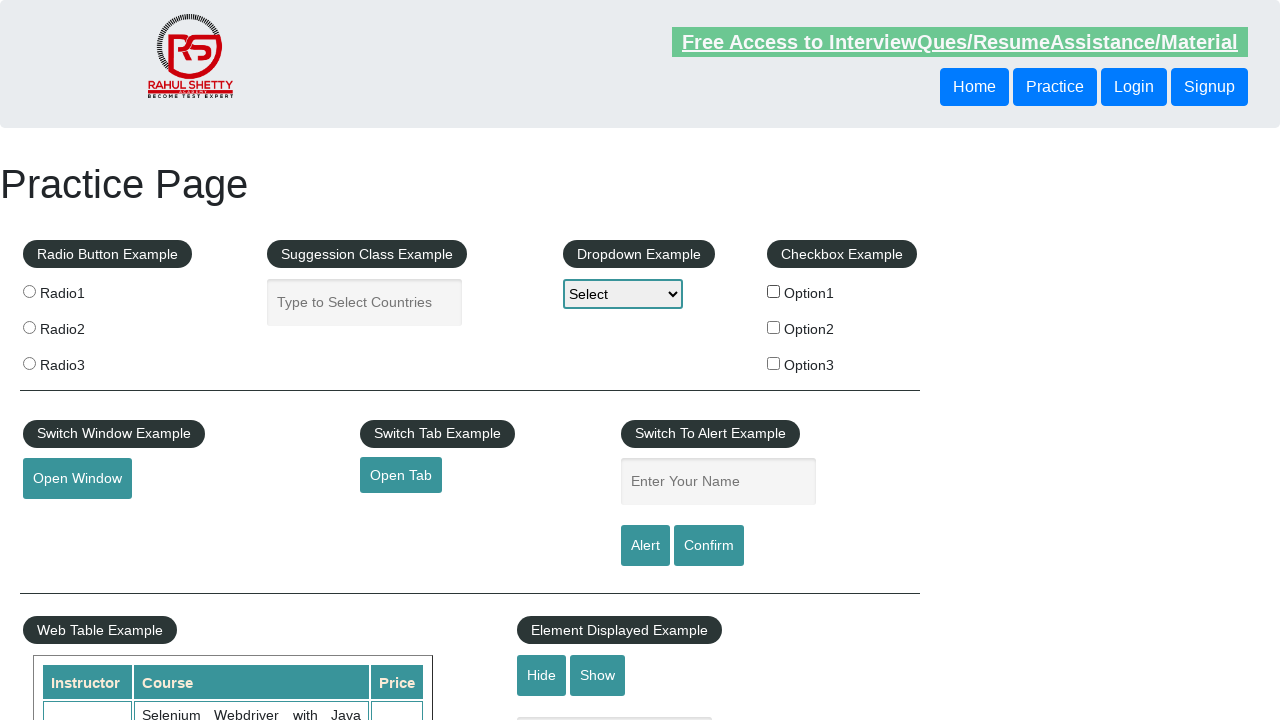

Located all checkboxes on the page
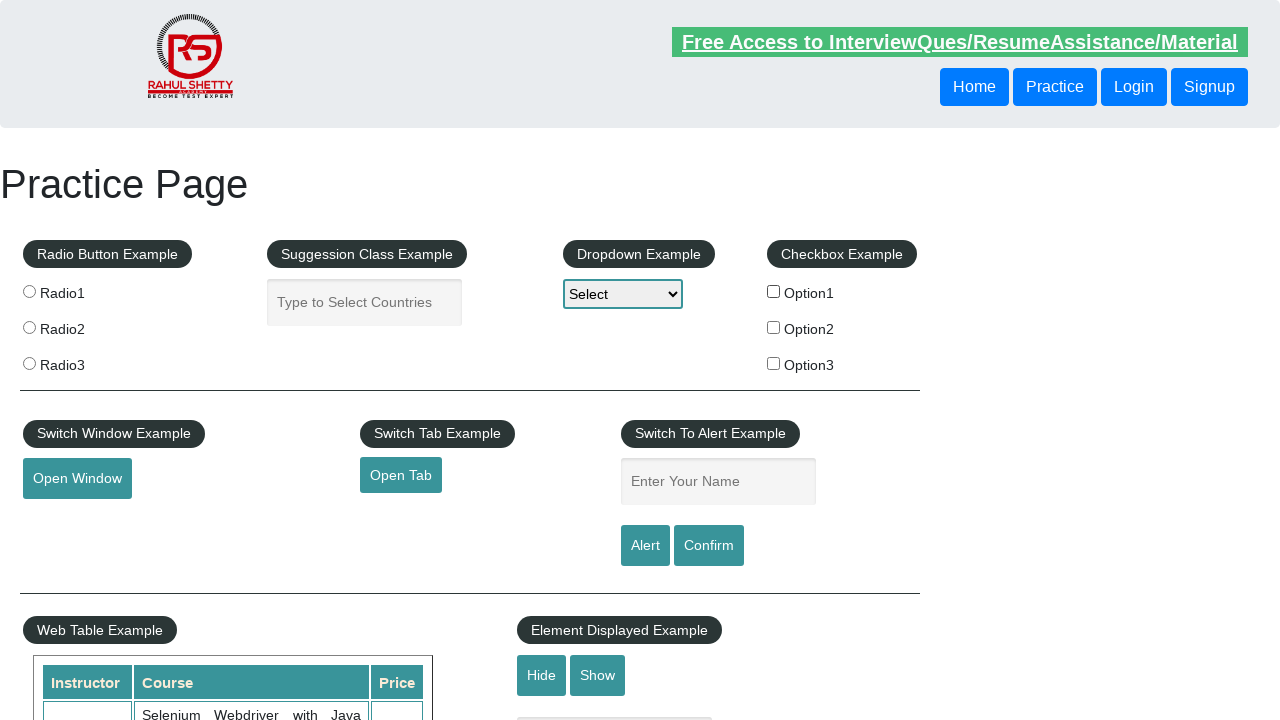

Counted total checkboxes: 3
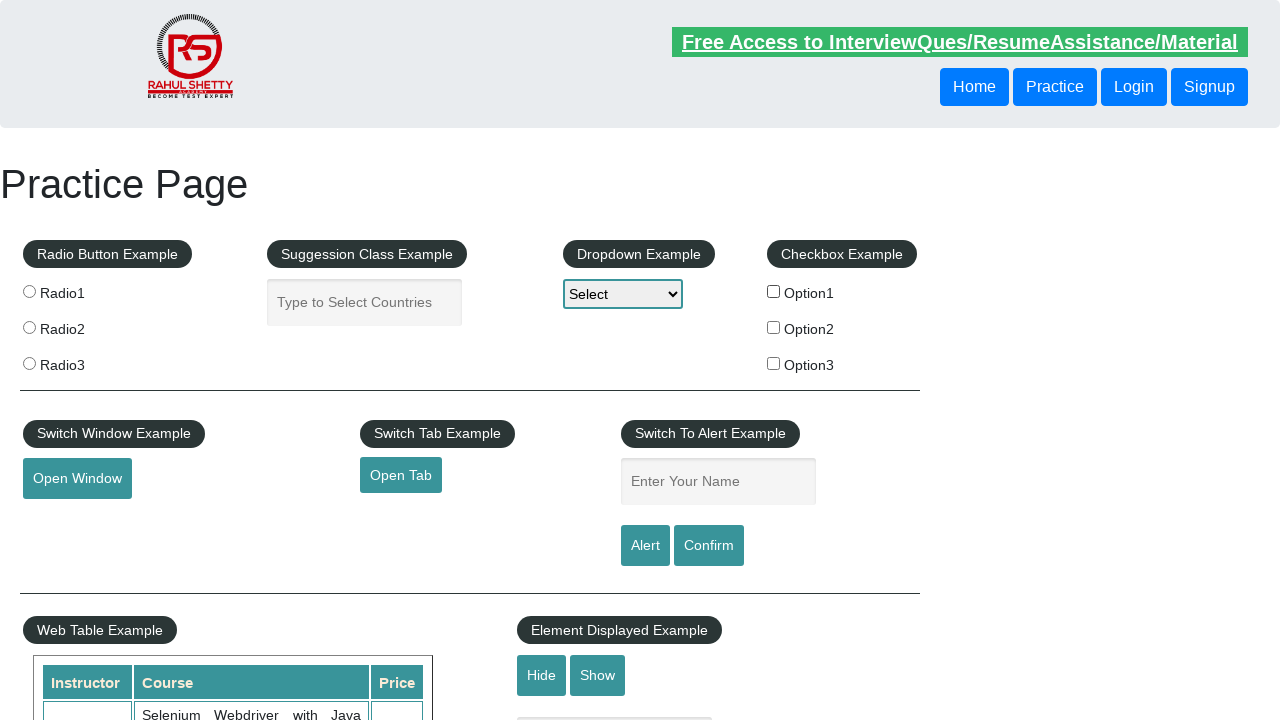

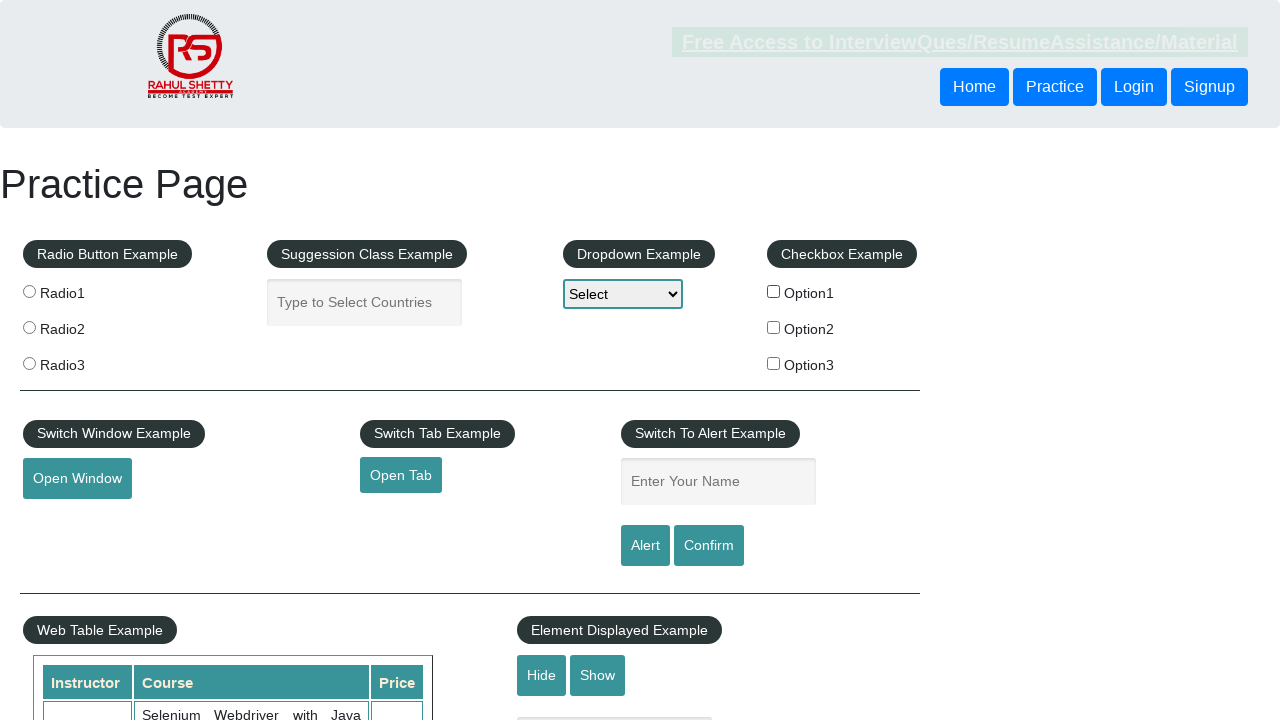